Tests marking all todo items as completed using the toggle-all checkbox.

Starting URL: https://demo.playwright.dev/todomvc

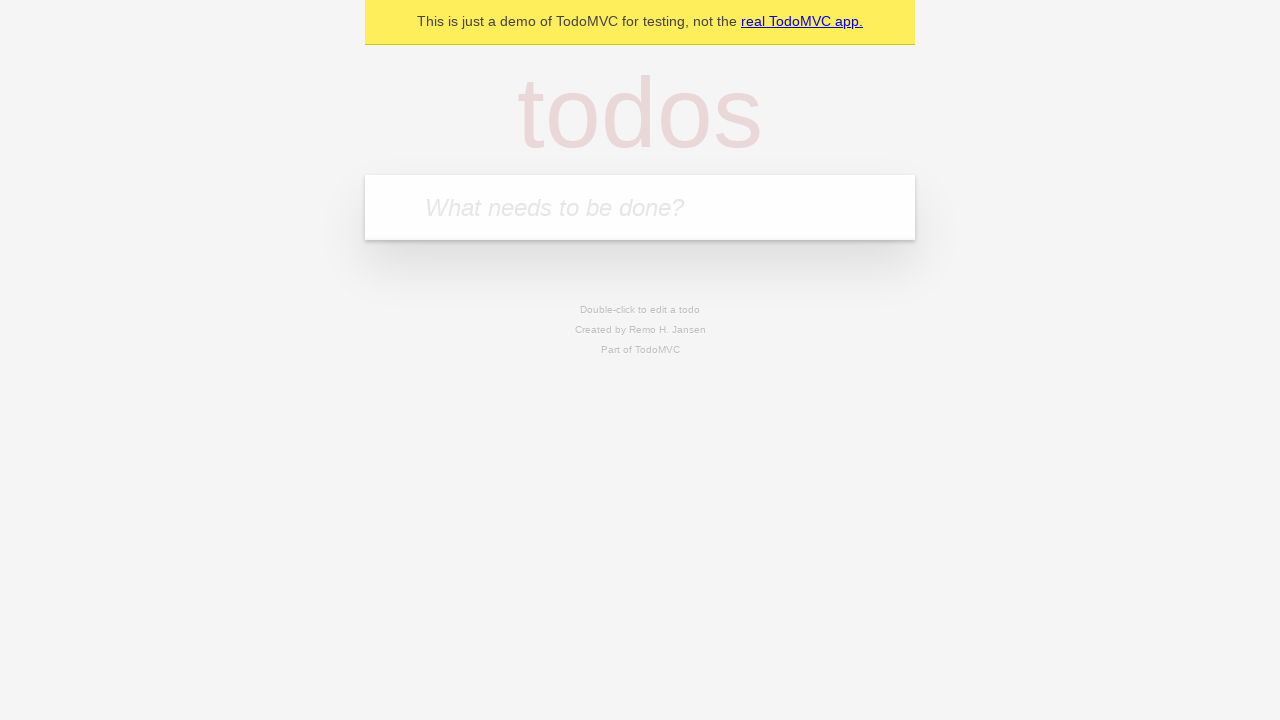

Filled todo input with 'Sent Squeezy a Text' on internal:attr=[placeholder="What needs to be done?"i]
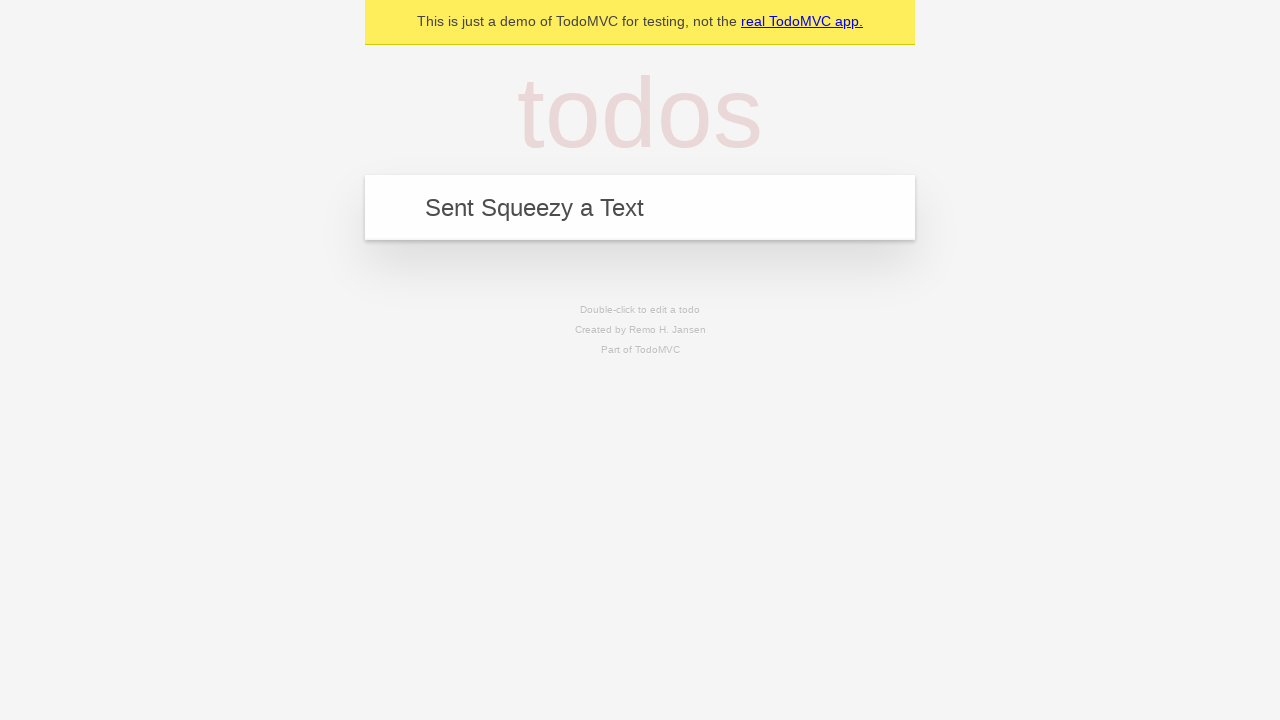

Pressed Enter to add 'Sent Squeezy a Text' to todo list on internal:attr=[placeholder="What needs to be done?"i]
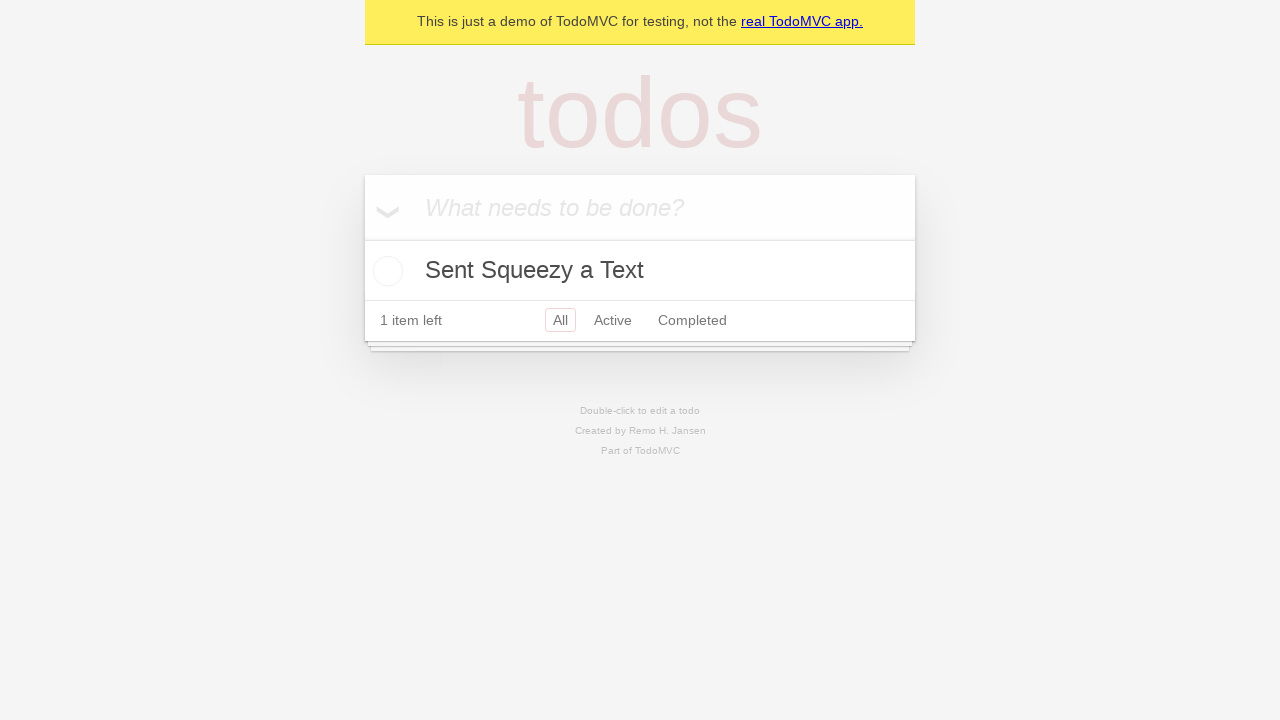

Filled todo input with 'Get my Amazon Delivery' on internal:attr=[placeholder="What needs to be done?"i]
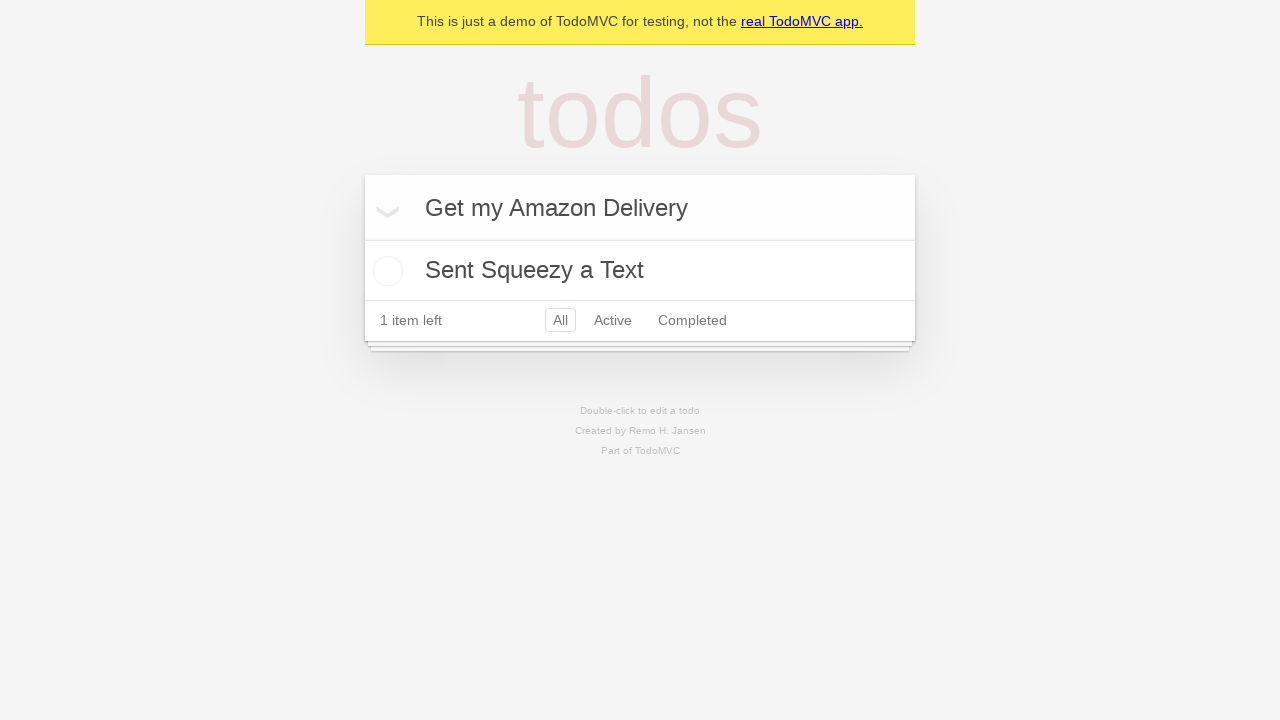

Pressed Enter to add 'Get my Amazon Delivery' to todo list on internal:attr=[placeholder="What needs to be done?"i]
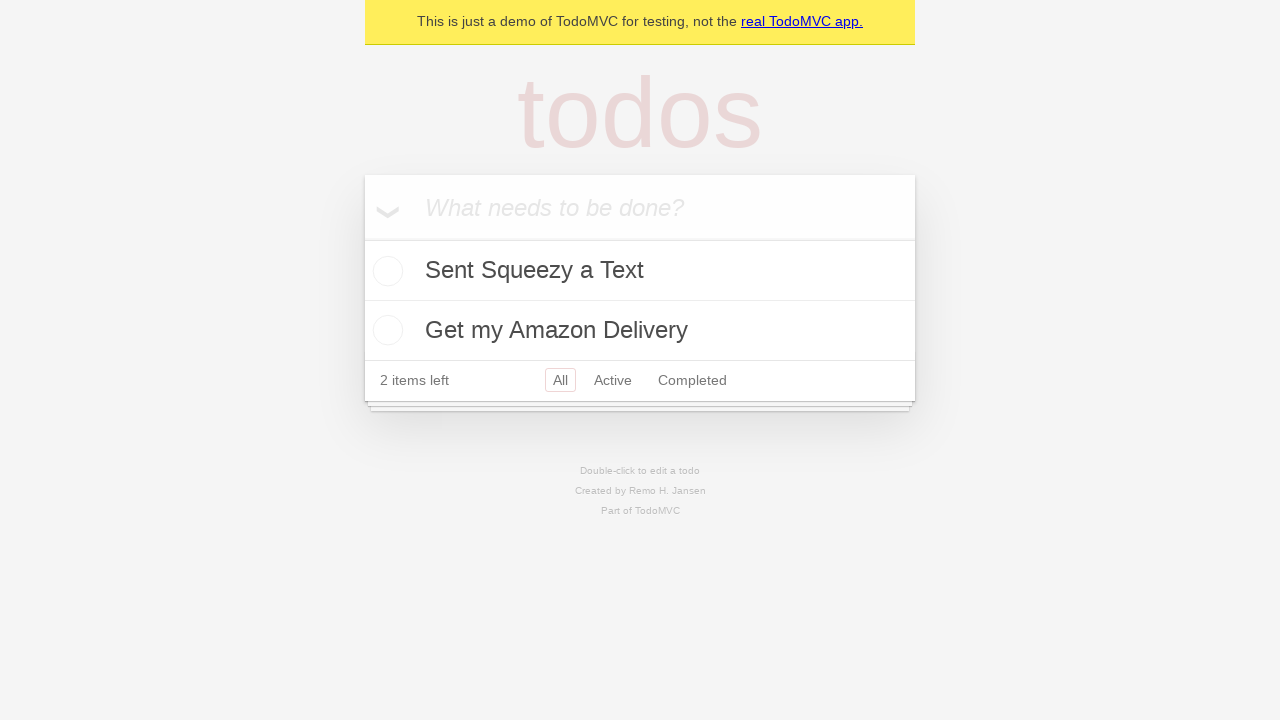

Filled todo input with 'Fix this dumb bug!' on internal:attr=[placeholder="What needs to be done?"i]
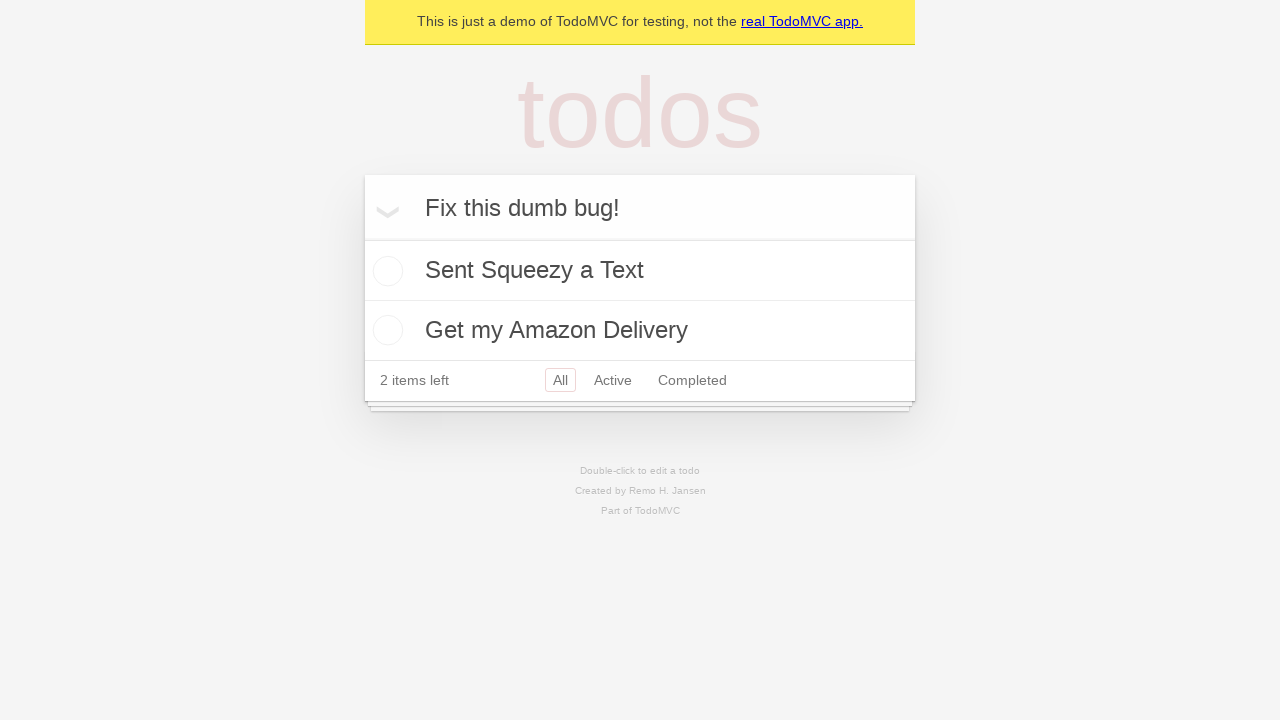

Pressed Enter to add 'Fix this dumb bug!' to todo list on internal:attr=[placeholder="What needs to be done?"i]
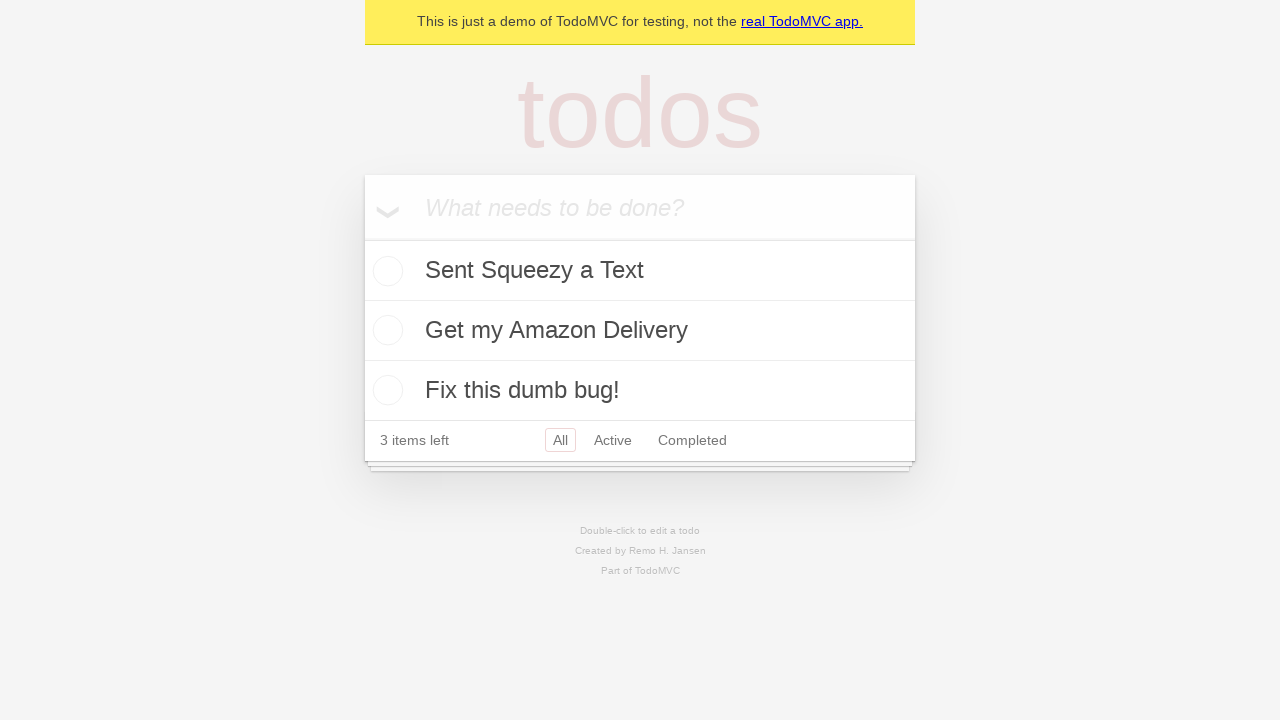

All 3 todo items loaded
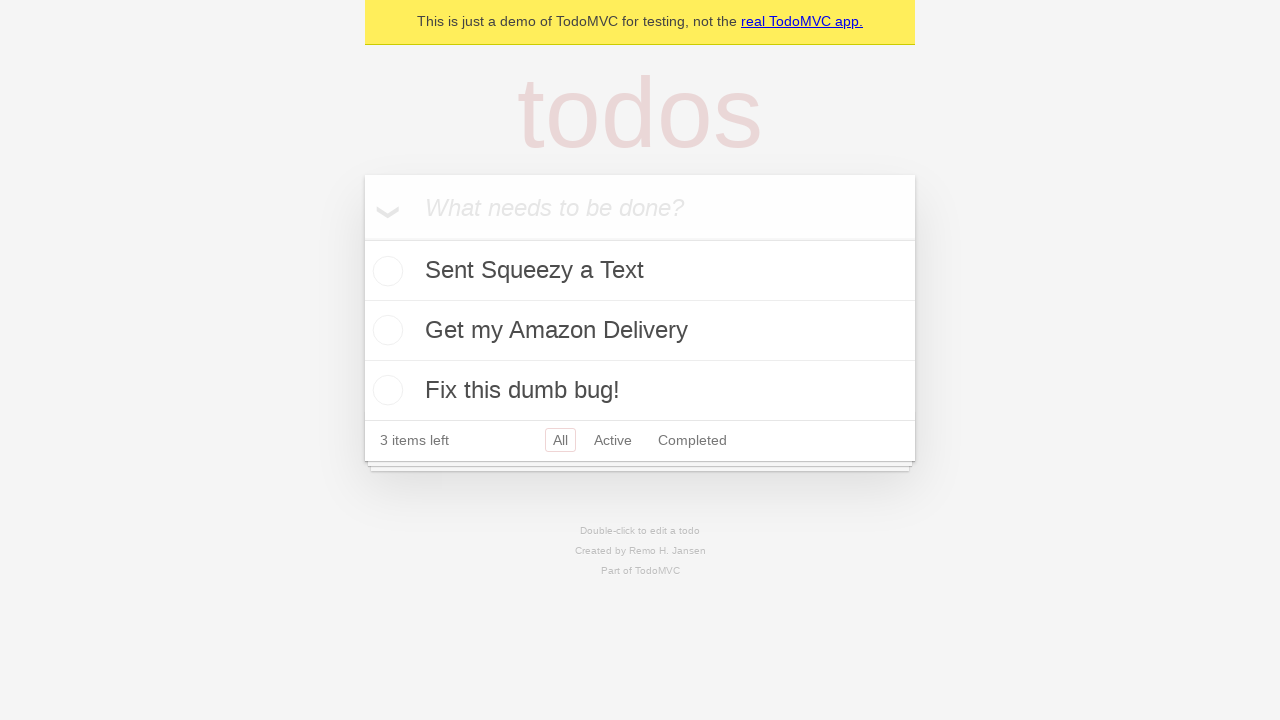

Clicked 'Mark all as complete' checkbox at (362, 238) on internal:label="Mark all as complete"i
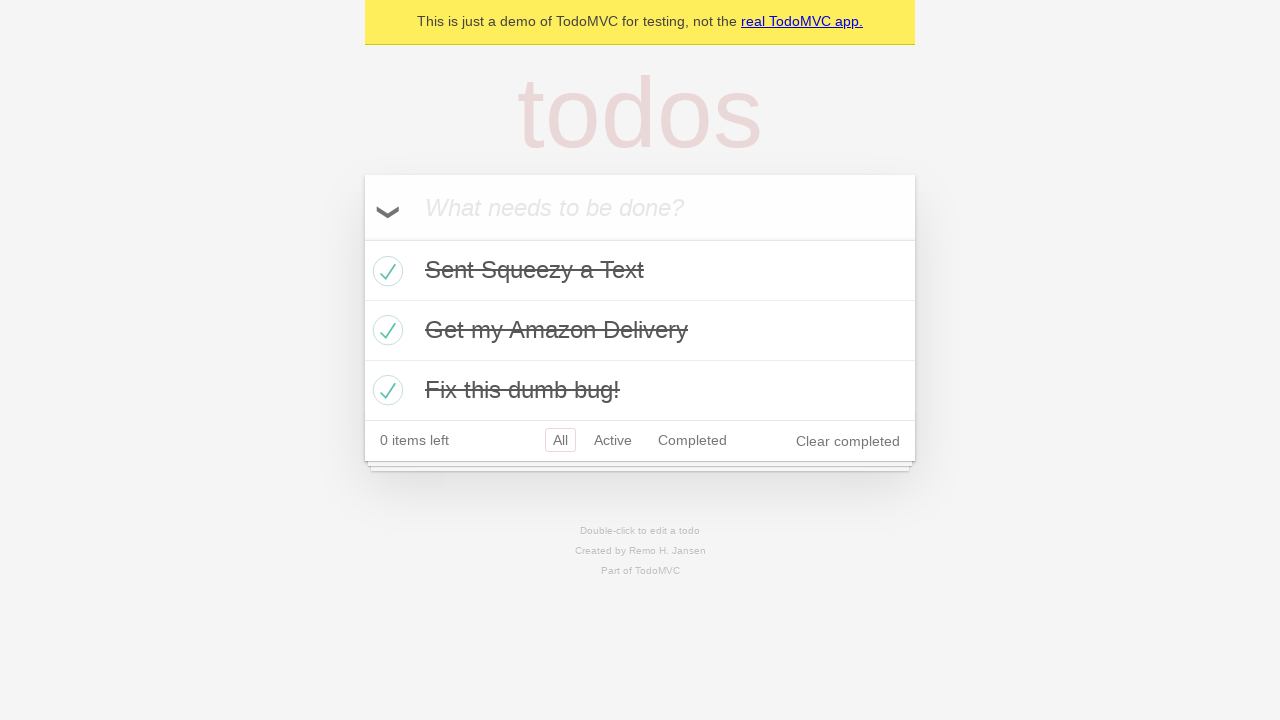

All todo items marked as completed
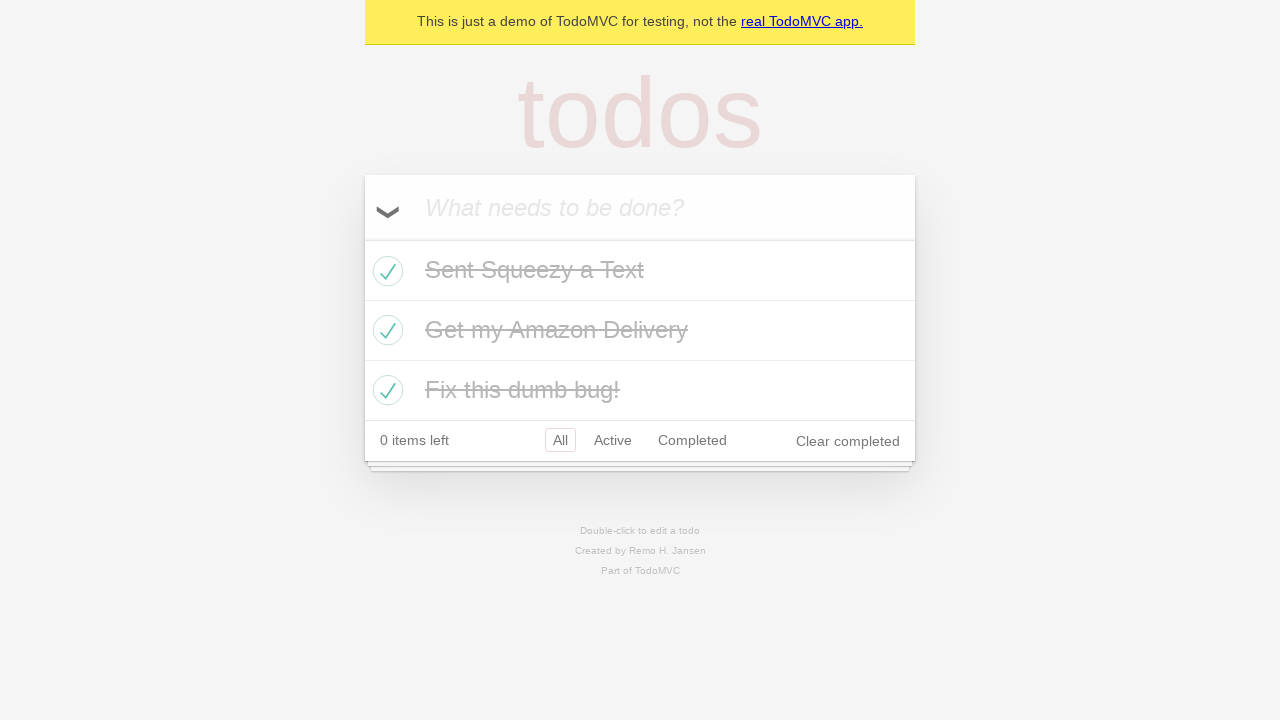

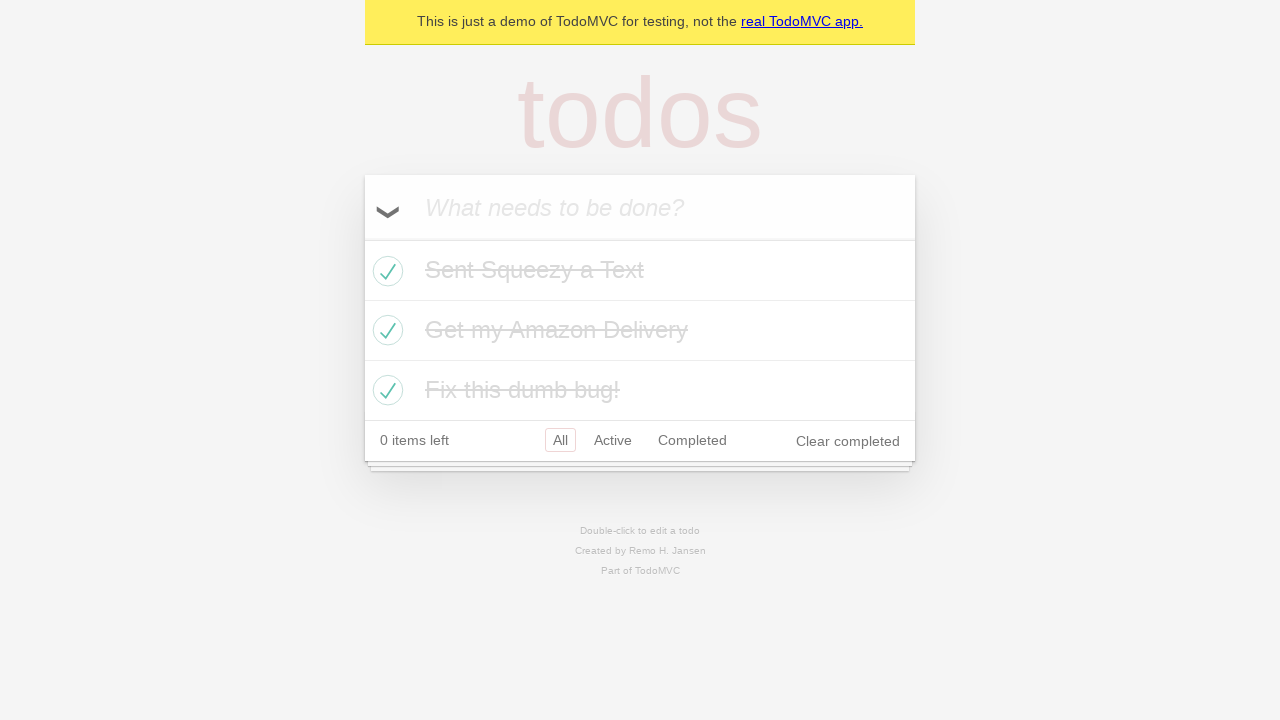